Navigates to the ADS-B Exchange flight tracking globe and sets the map view to focus on Washington D.C. coordinates with zoom level 8

Starting URL: https://globe.adsbexchange.com

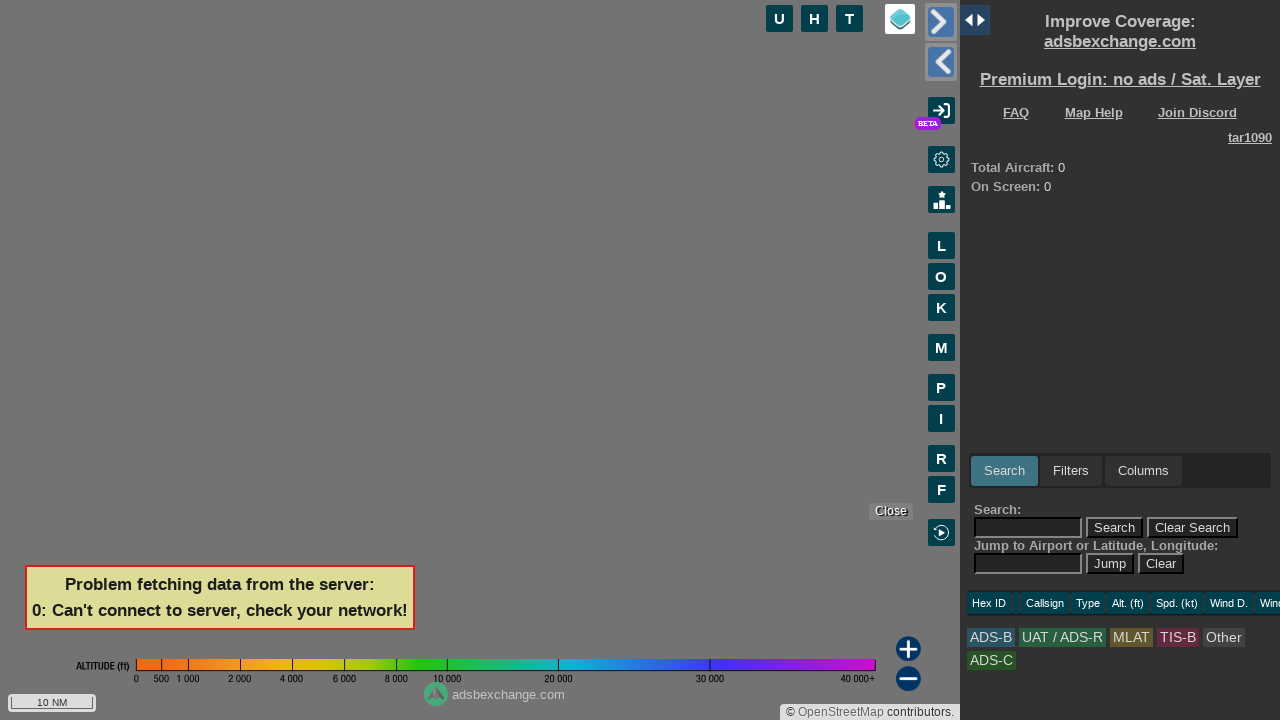

Waited 2 seconds for the map to load
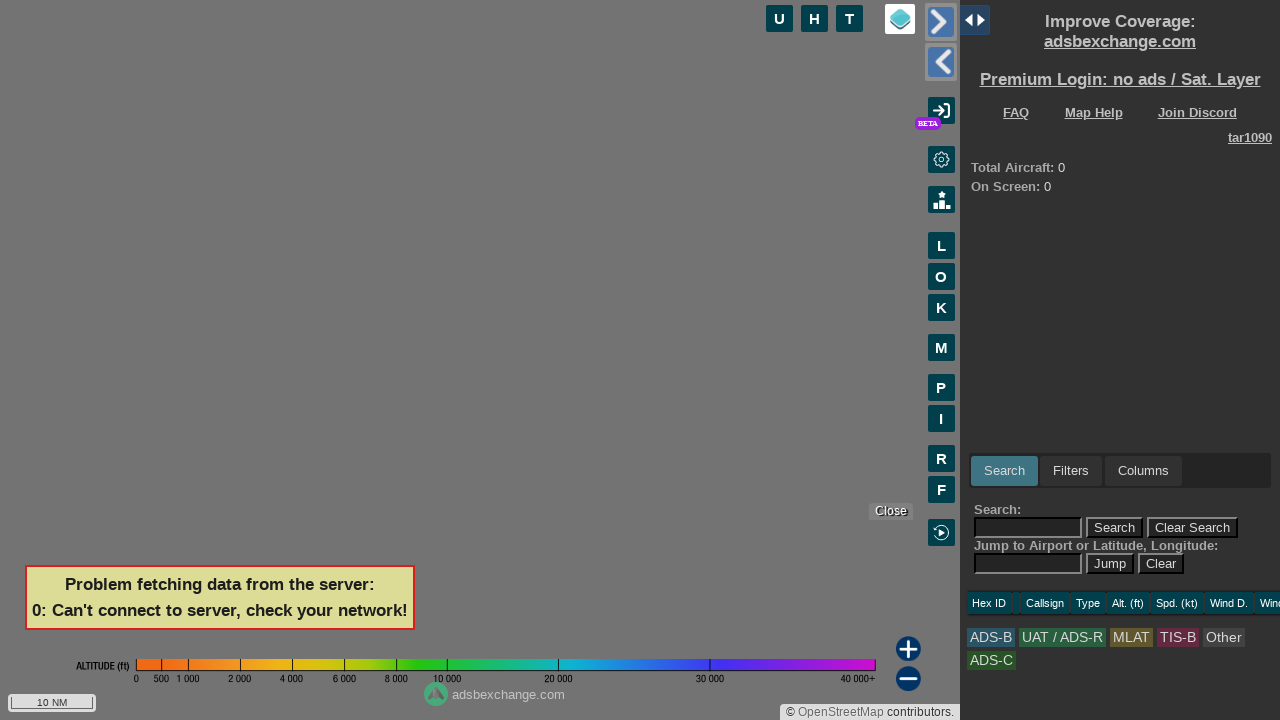

Executed JavaScript to focus map on Washington D.C. coordinates (lat: 38.895, lon: -77.036) with zoom level 8
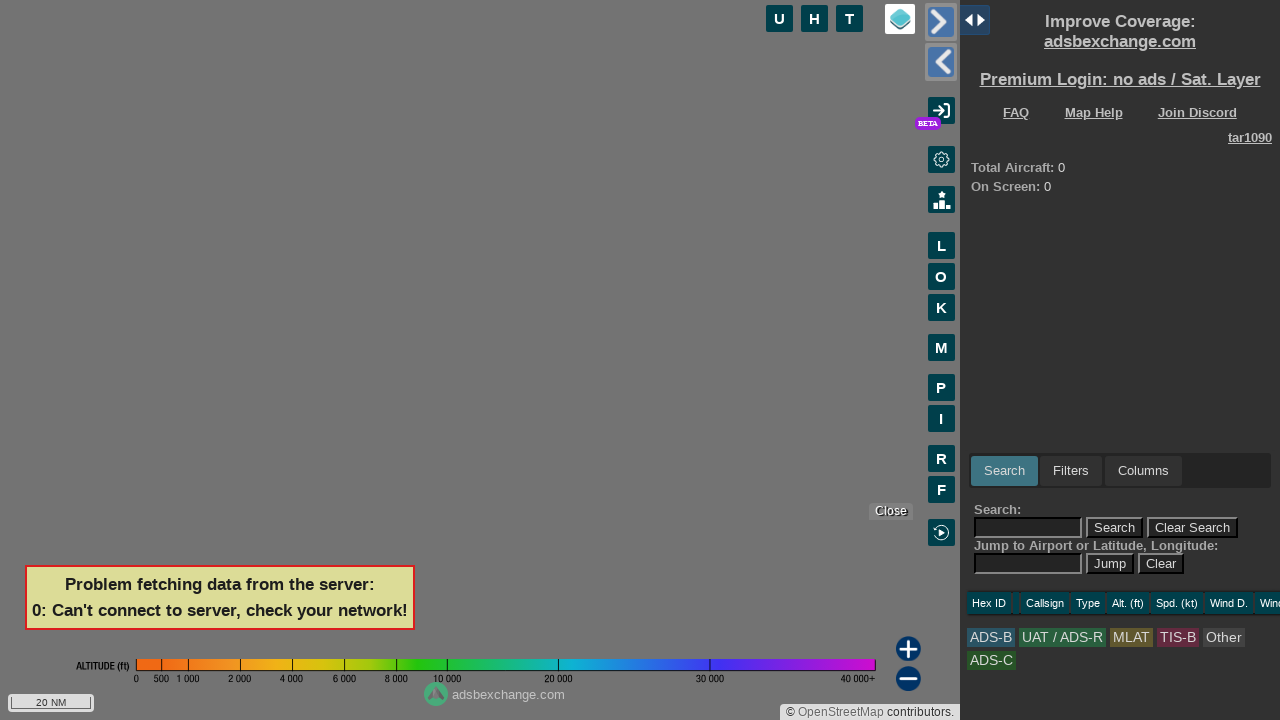

Waited 3 seconds for map to update with the new view
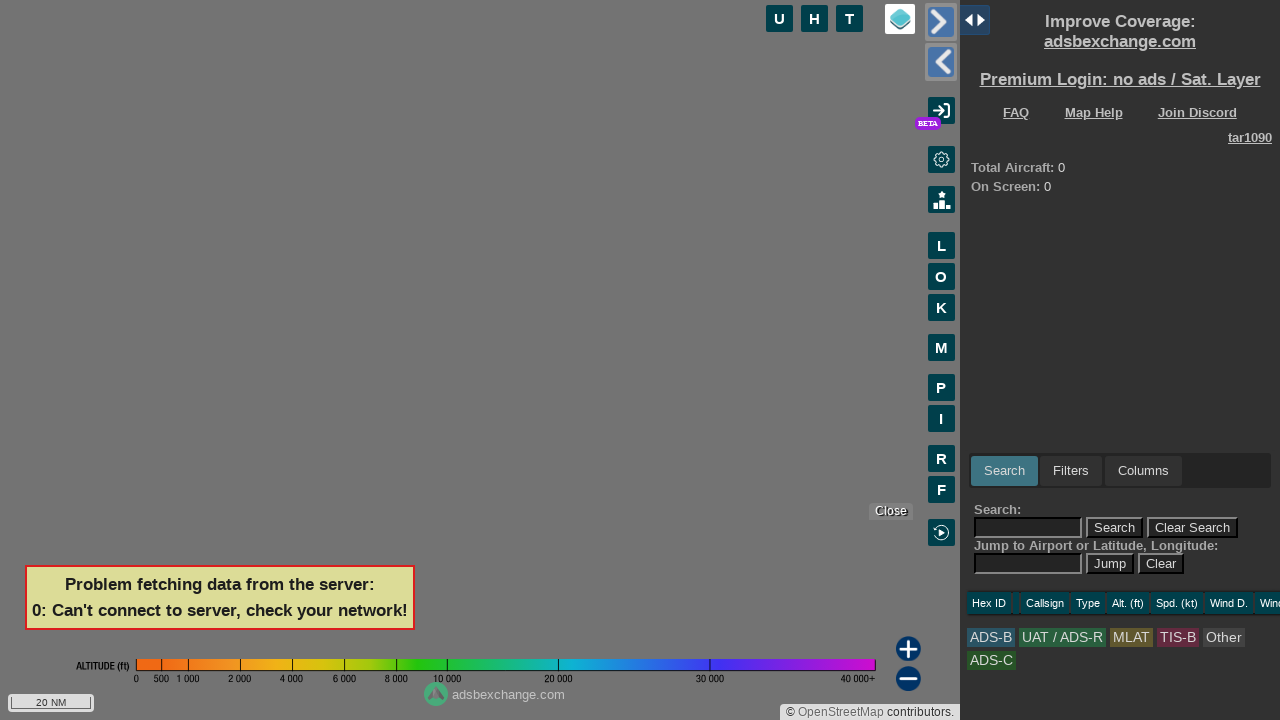

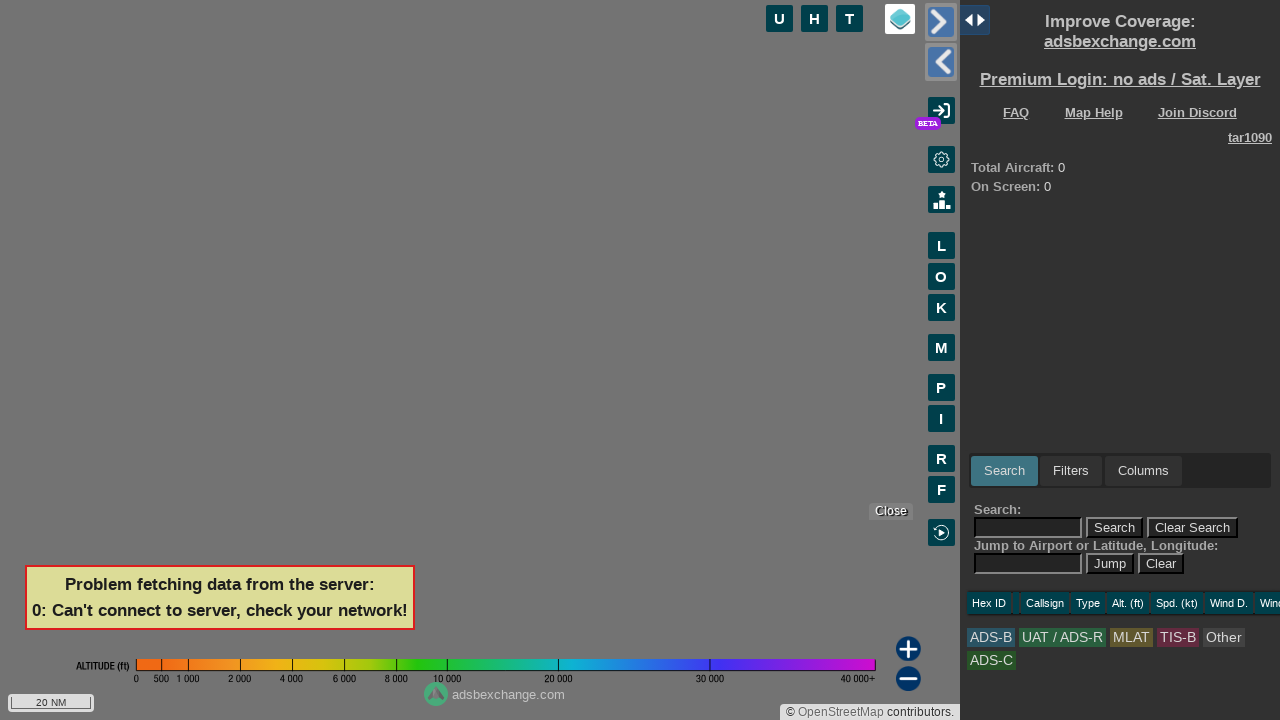